Navigates to the Rahul Shetty Academy homepage to verify the page loads

Starting URL: https://rahulshettyacademy.com

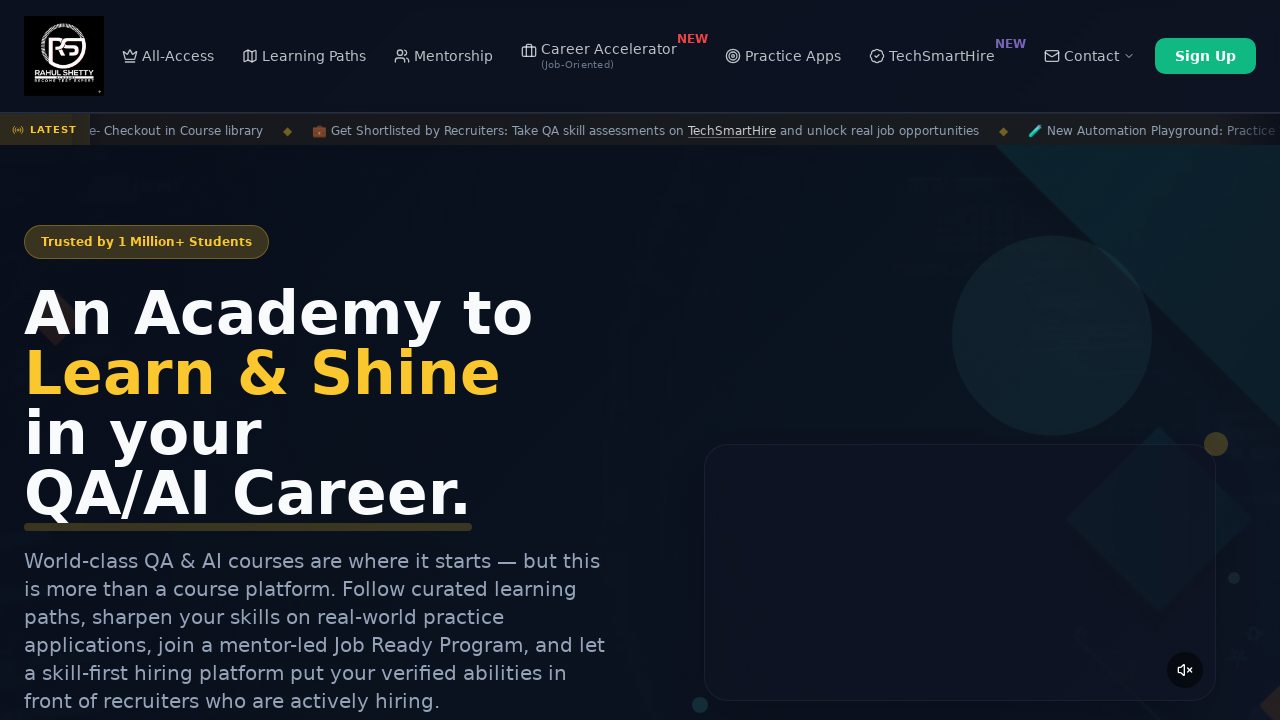

Waited for Rahul Shetty Academy homepage DOM to be fully loaded
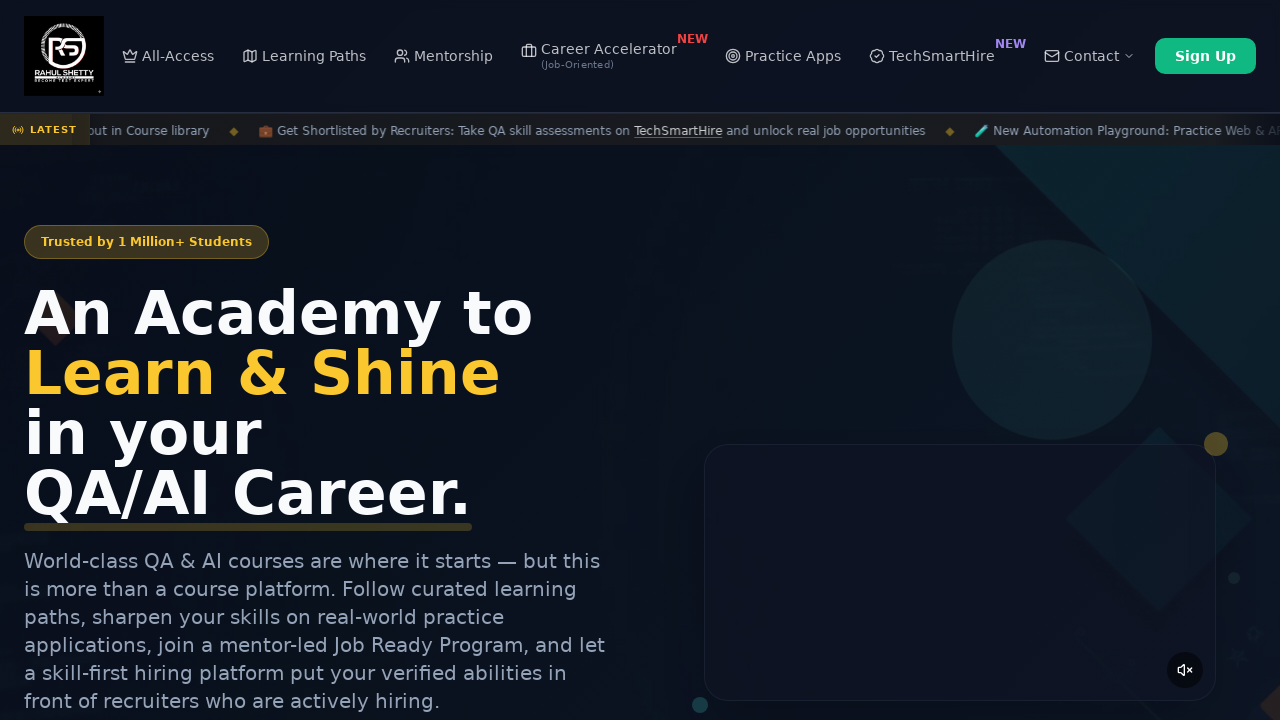

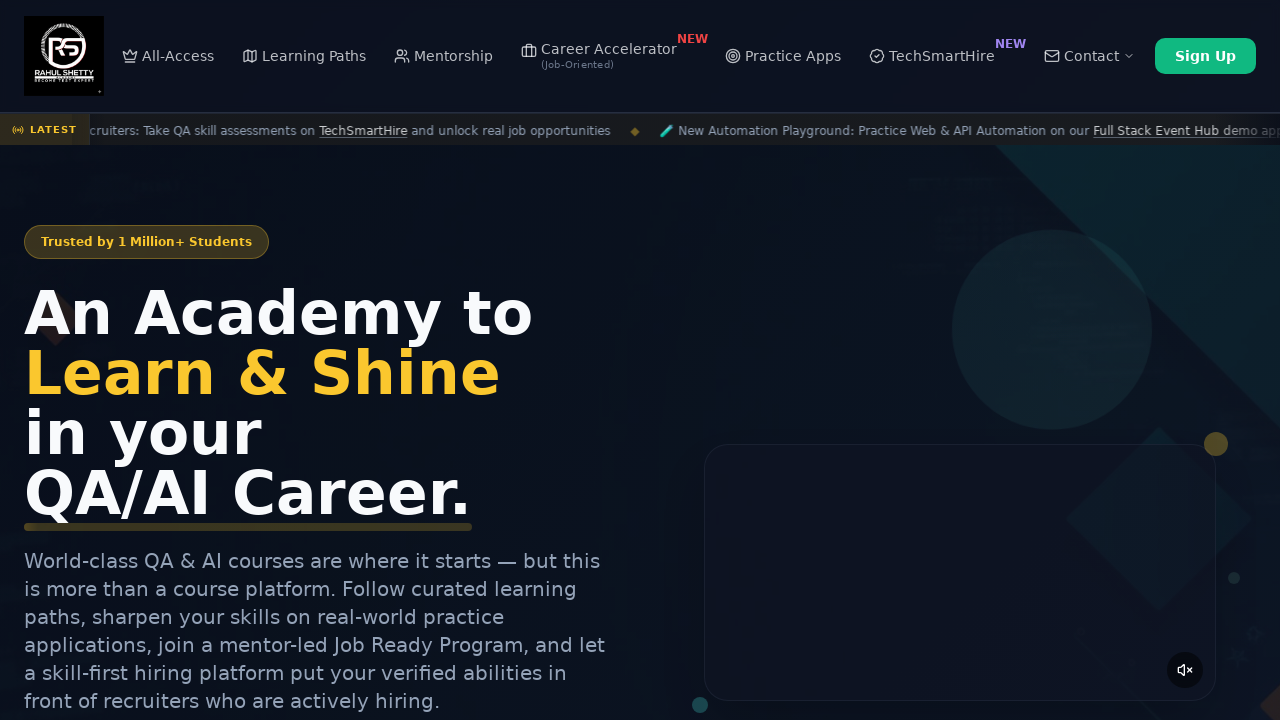